Tests radio button selection functionality by finding and selecting the "5 - 15" age group option

Starting URL: https://syntaxprojects.com/basic-radiobutton-demo.php

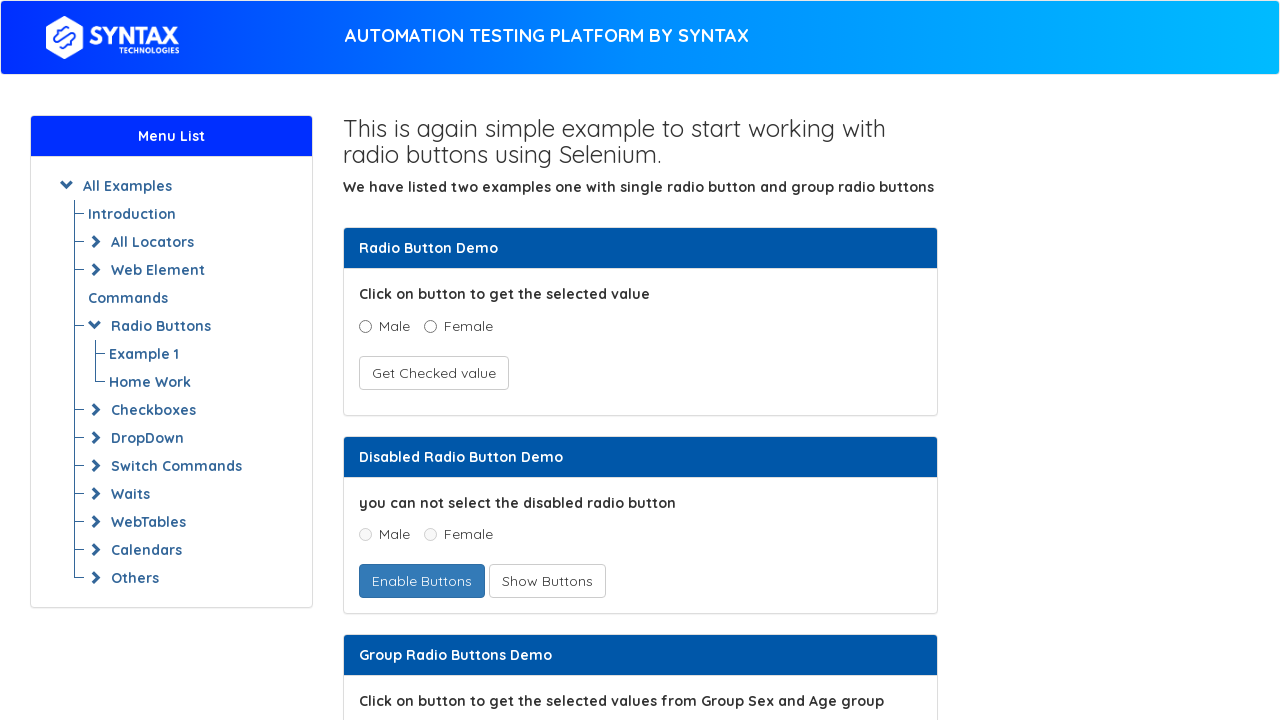

Navigated to radio button demo page
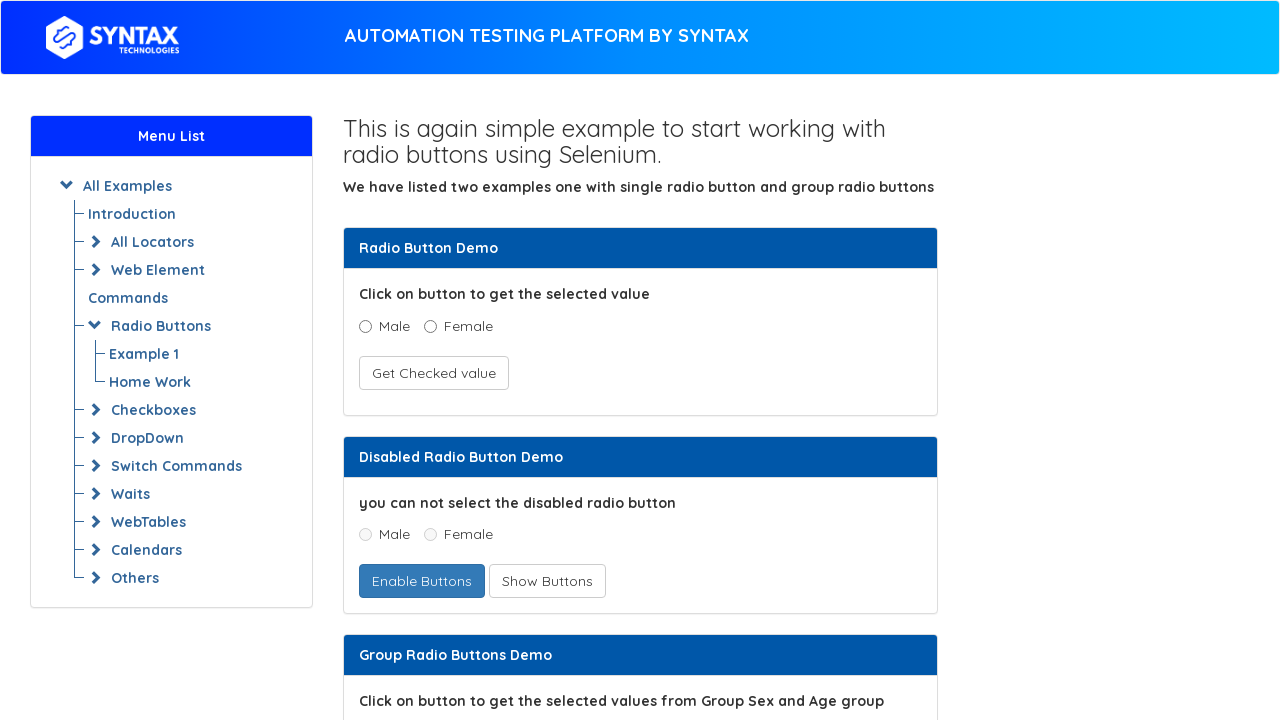

Located all radio buttons with name='ageGroup'
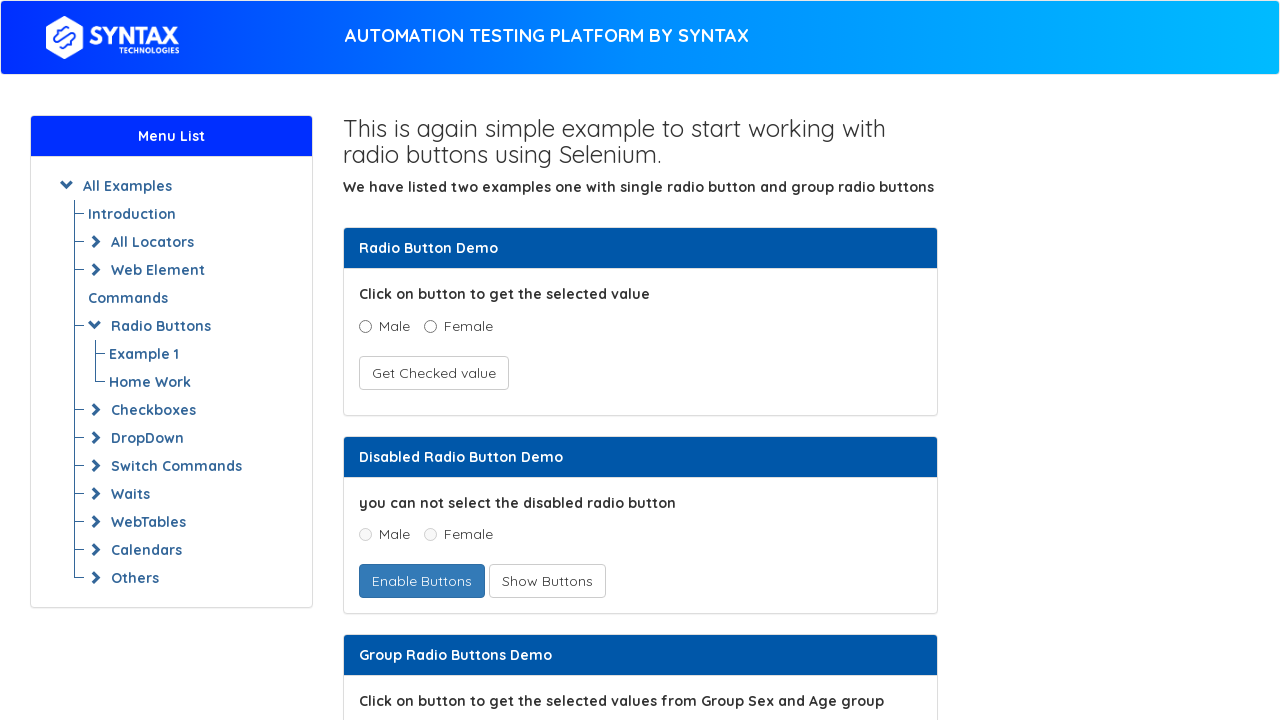

Retrieved radio button value: '0 - 5'
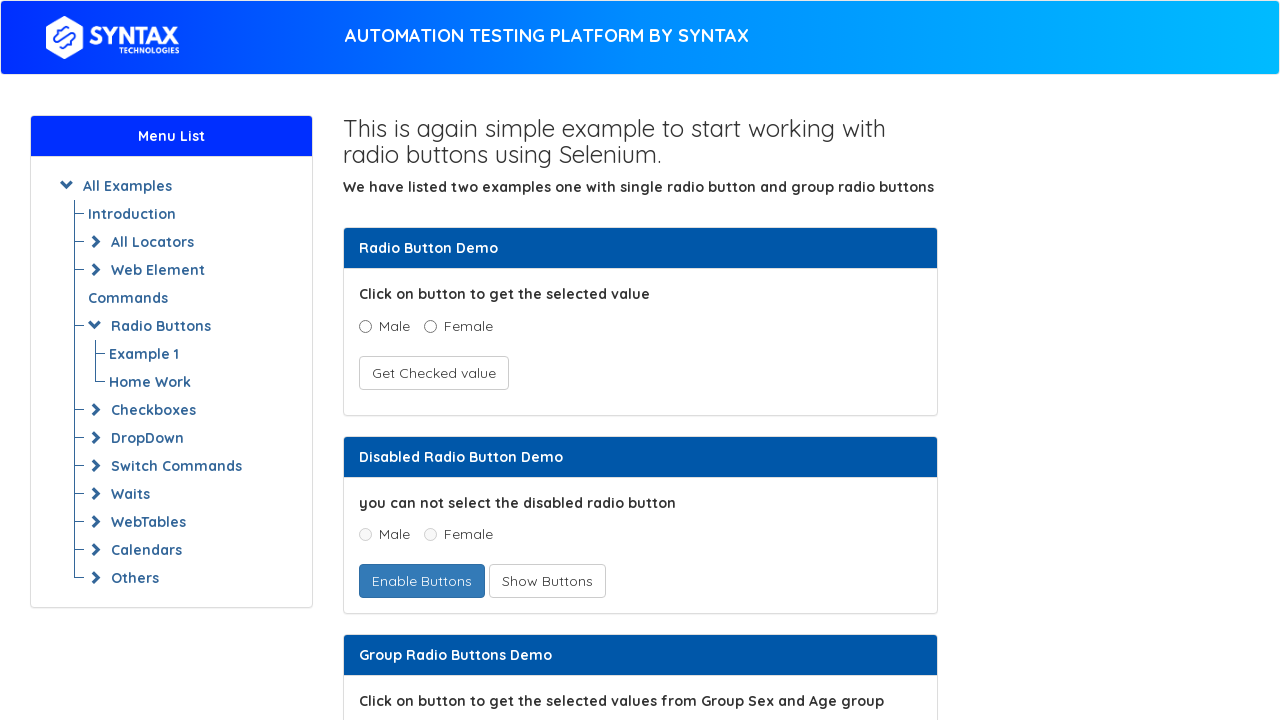

Retrieved radio button value: '5 - 15'
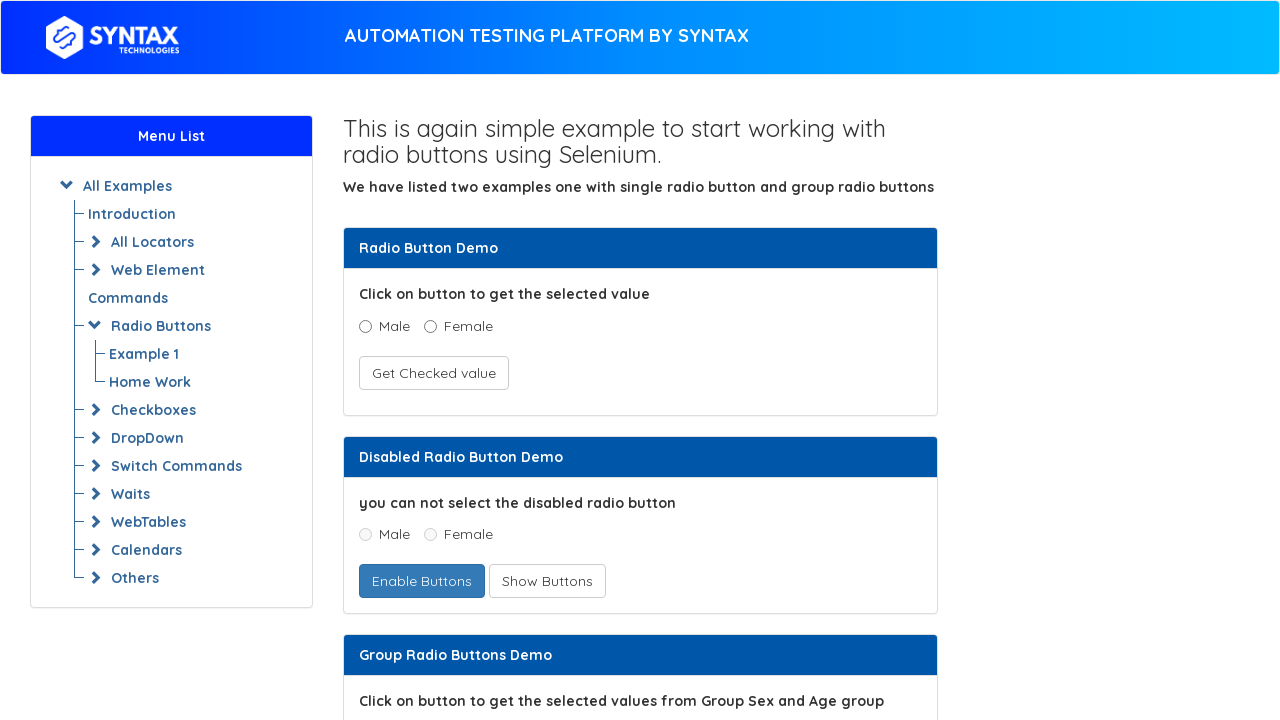

Clicked the '5 - 15' age group radio button at (438, 360) on input[name='ageGroup'] >> nth=1
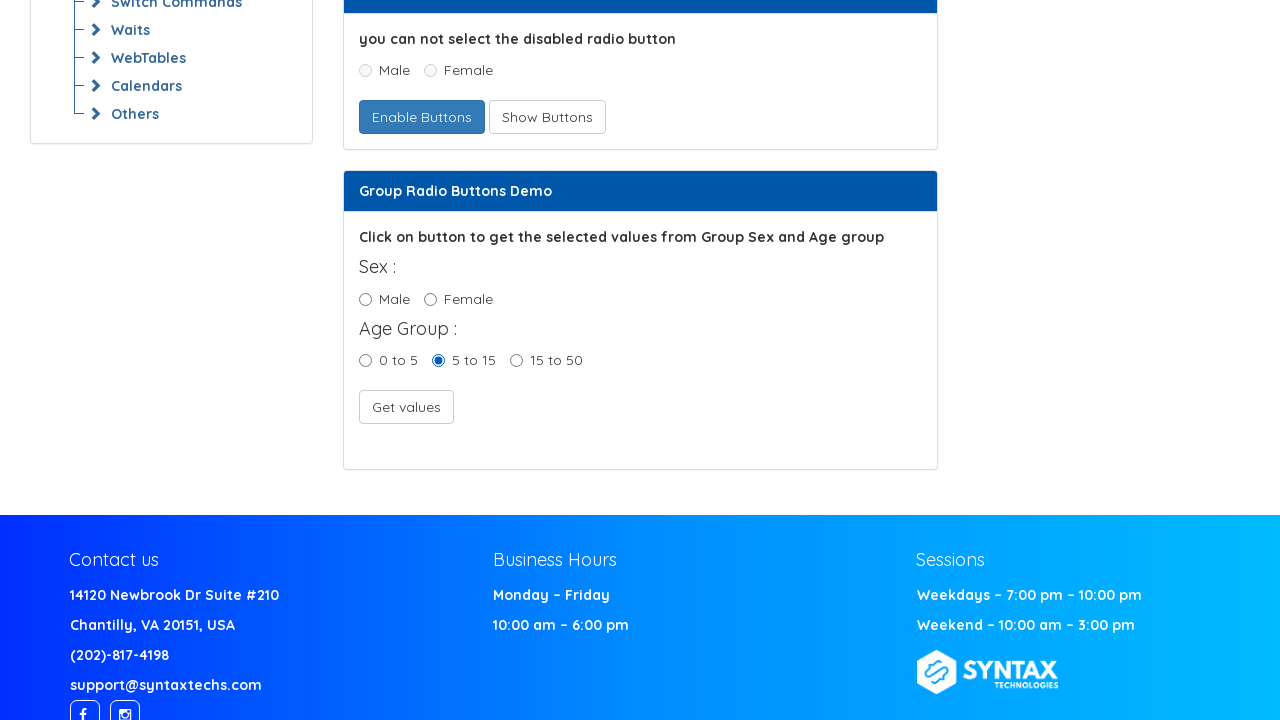

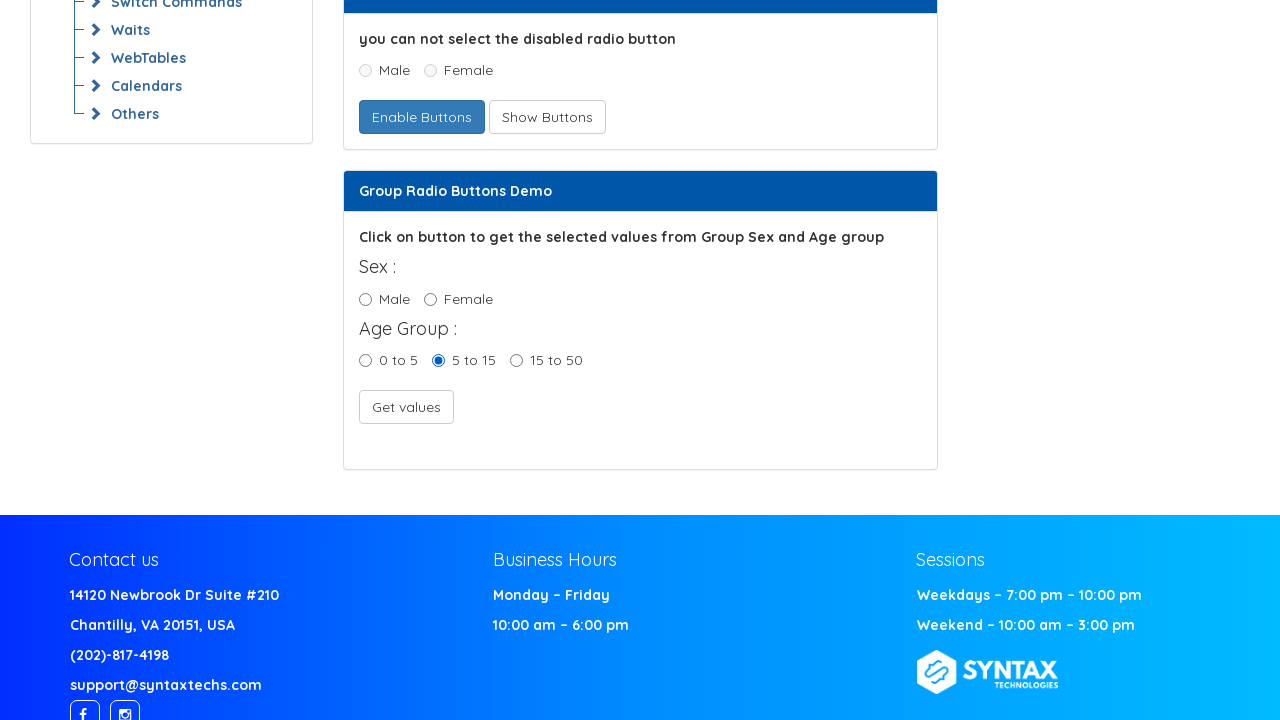